Tests JavaScript alert handling by navigating to the JavaScript Alerts page, triggering a prompt alert, entering text, and accepting it

Starting URL: https://the-internet.herokuapp.com/

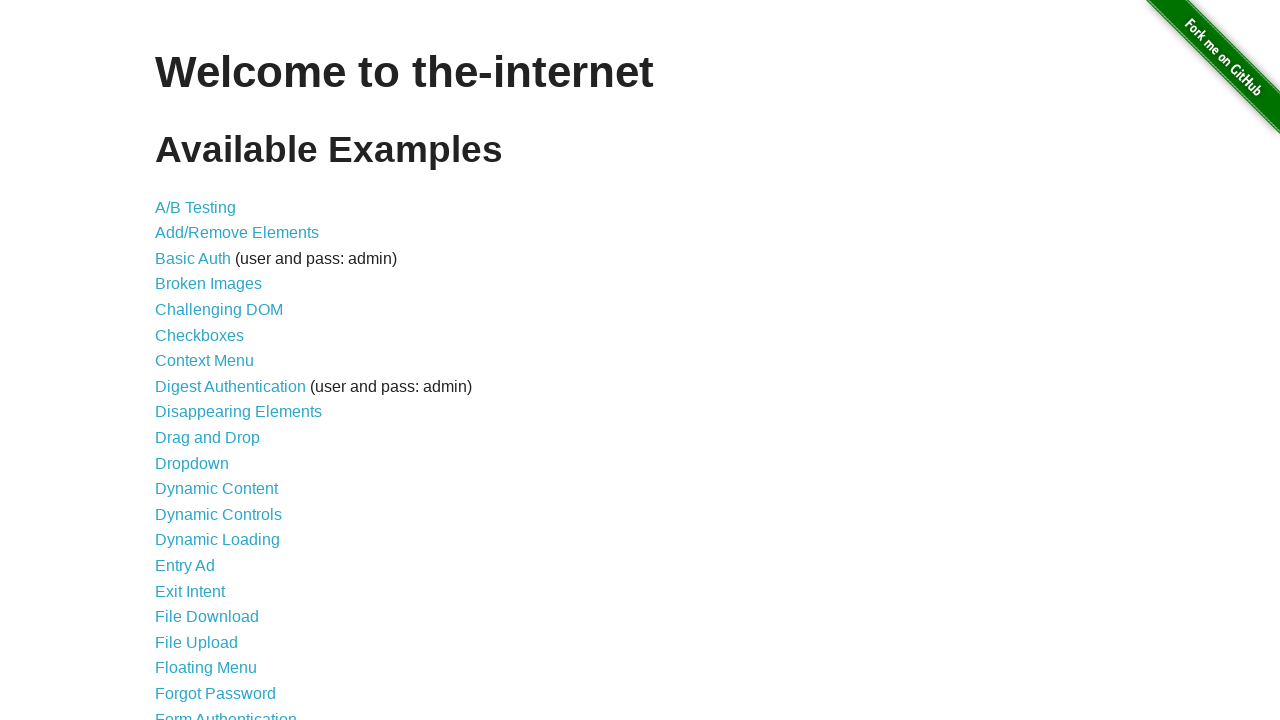

Clicked on JavaScript Alerts link at (214, 361) on xpath=//*[@id='content']/ul/li[29]/a
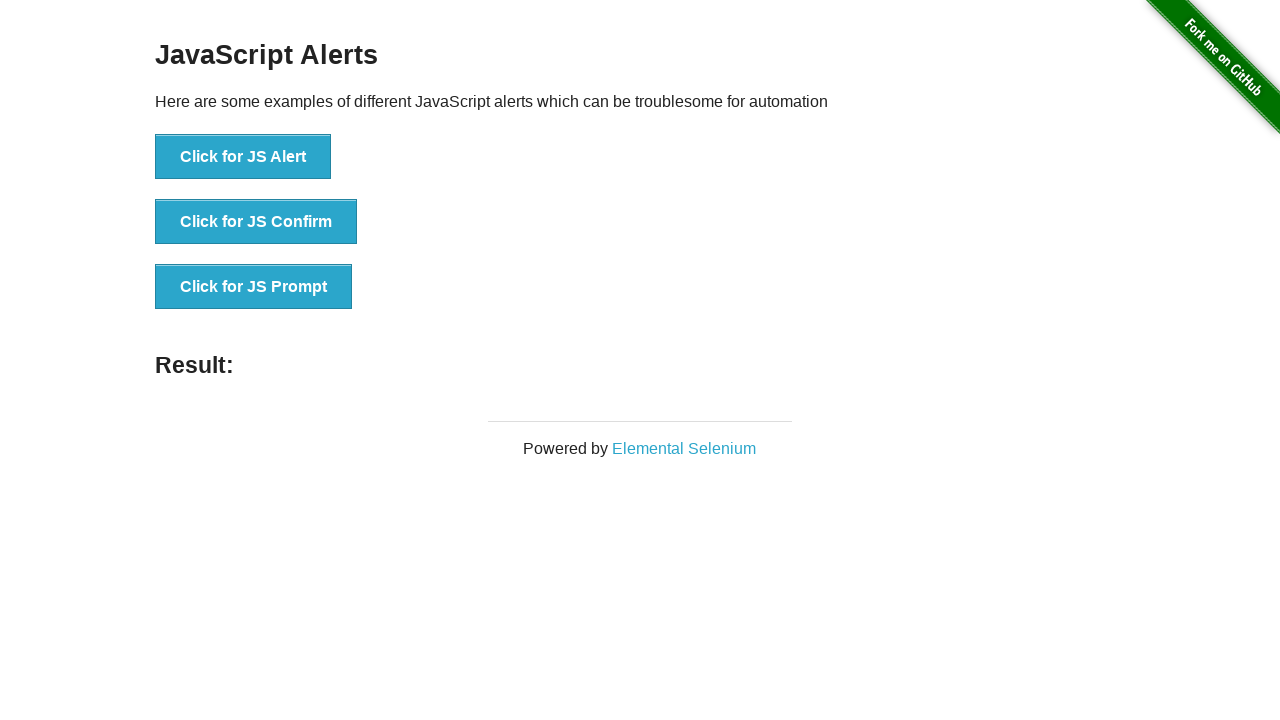

Clicked the third button to trigger a prompt alert at (254, 287) on xpath=//*[@id='content']/div/ul/li[3]/button
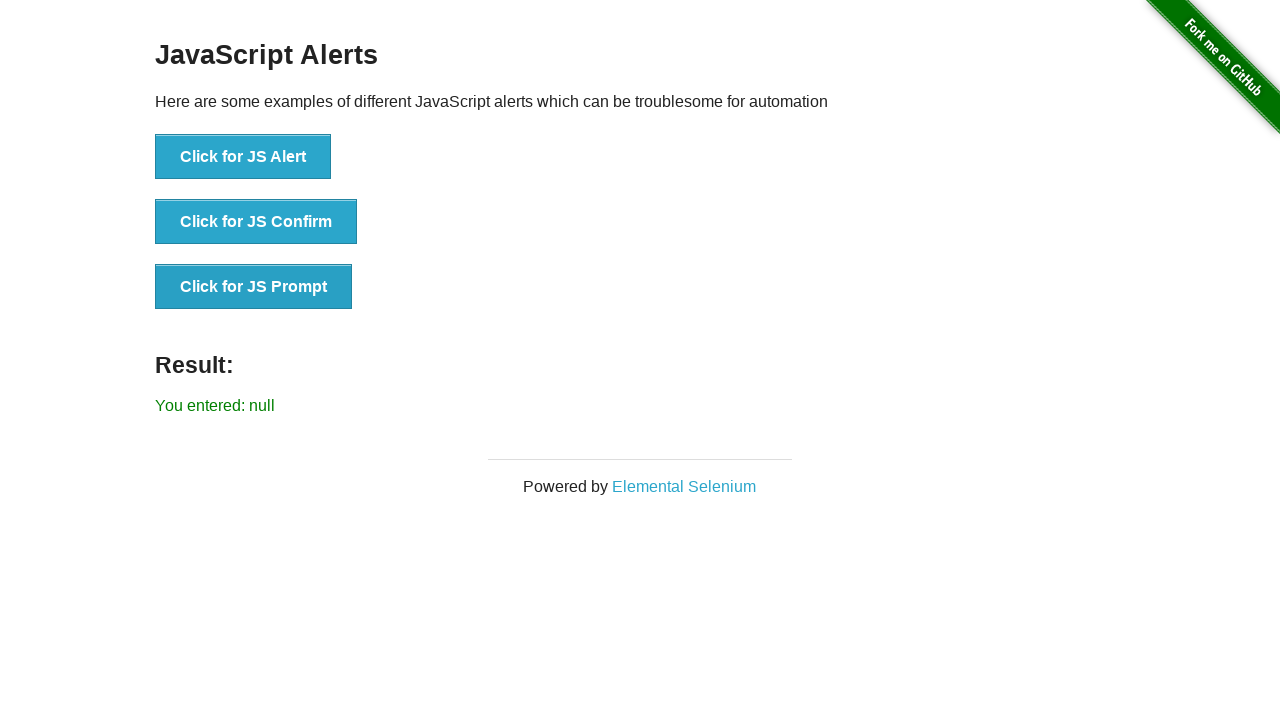

Set up dialog handler to accept prompt with 'Dummy Text'
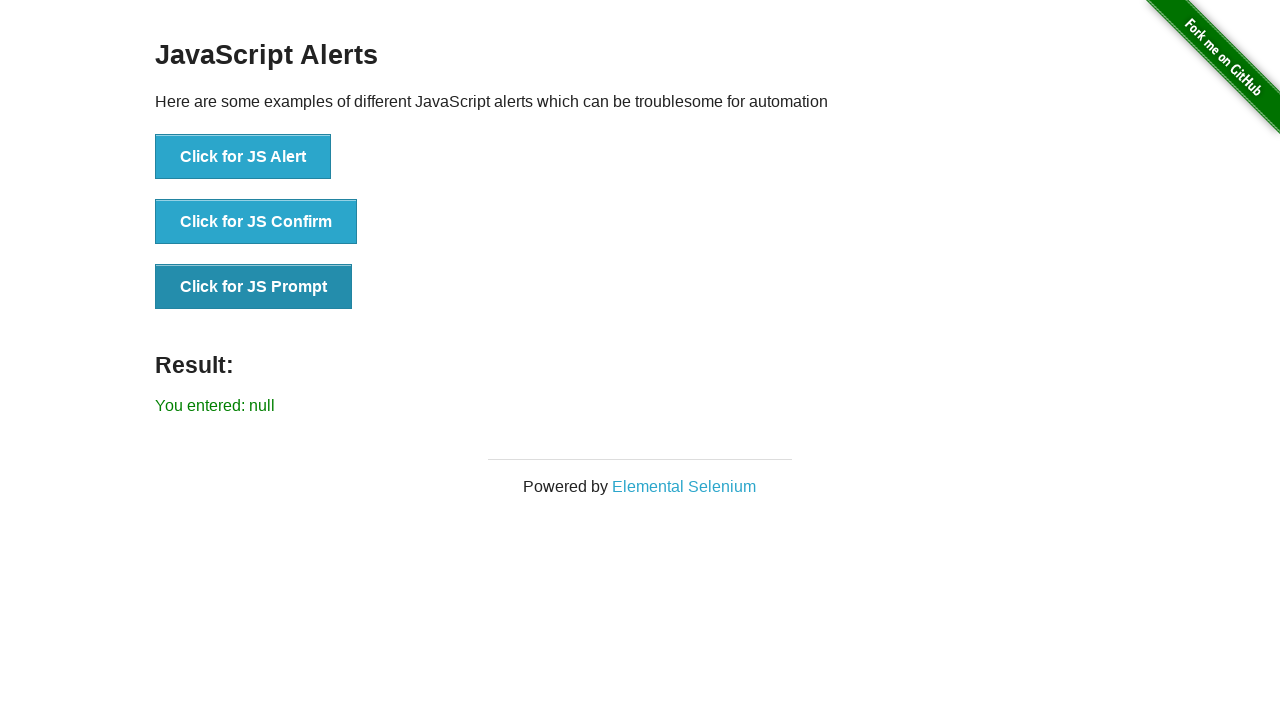

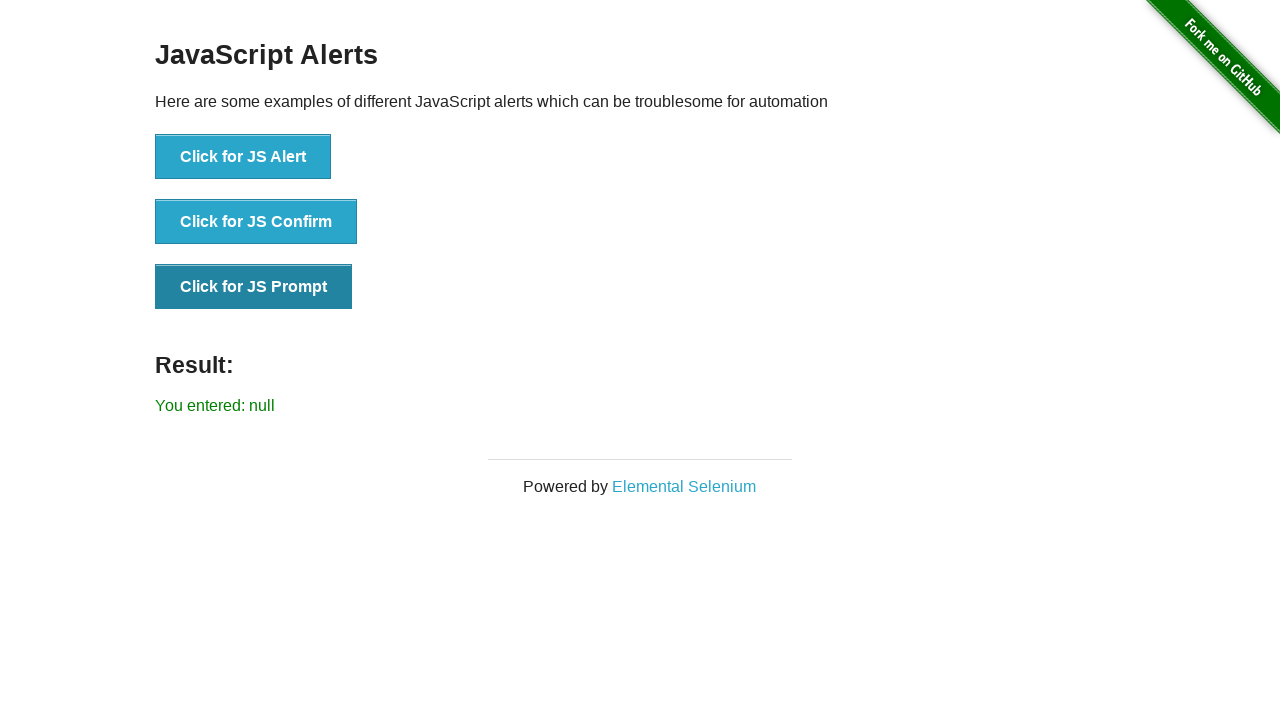